Tests timed alert handling by clicking a button that triggers an alert after a 5-second delay

Starting URL: https://demoqa.com/alerts

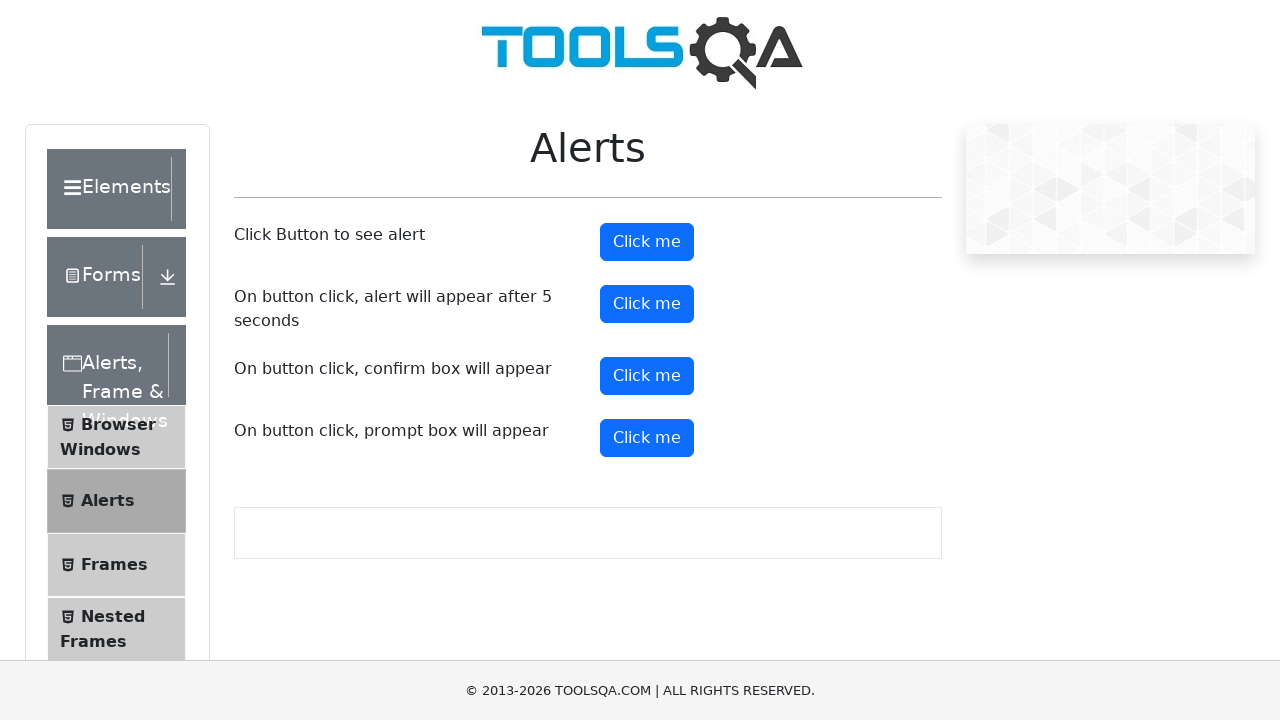

Set up dialog handler to capture and accept alerts
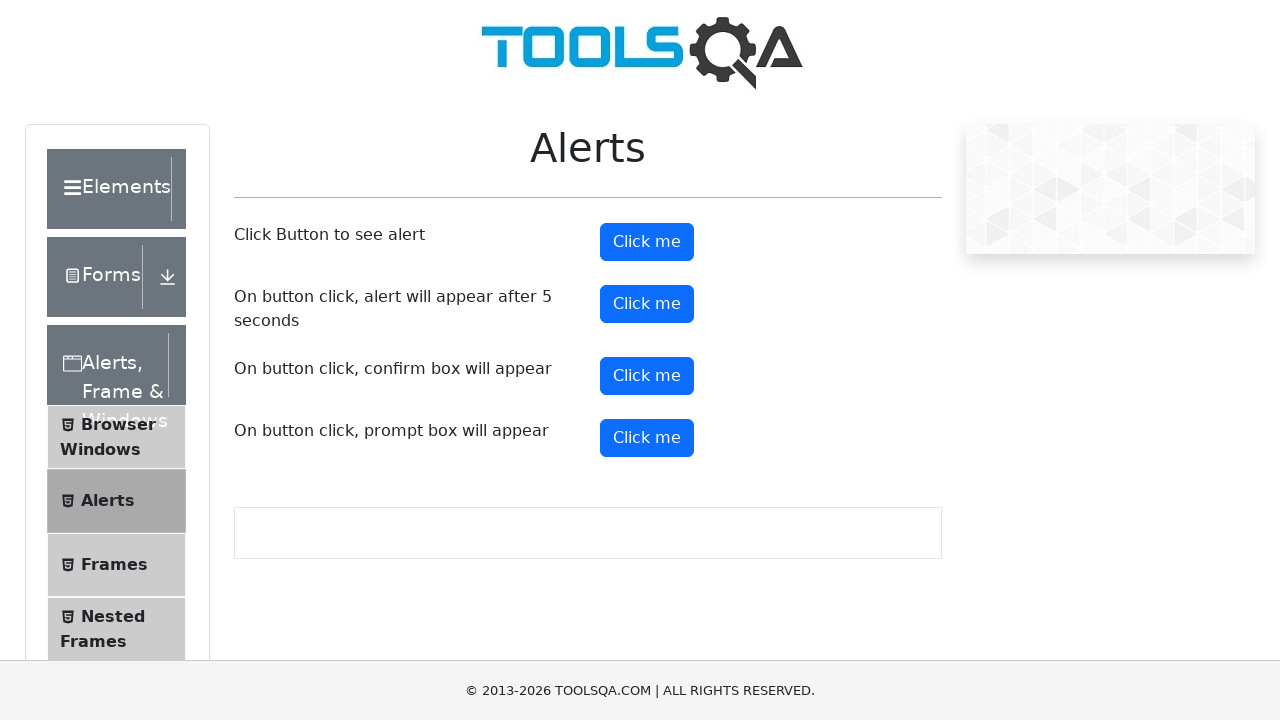

Clicked the timed alert button at (647, 304) on #timerAlertButton
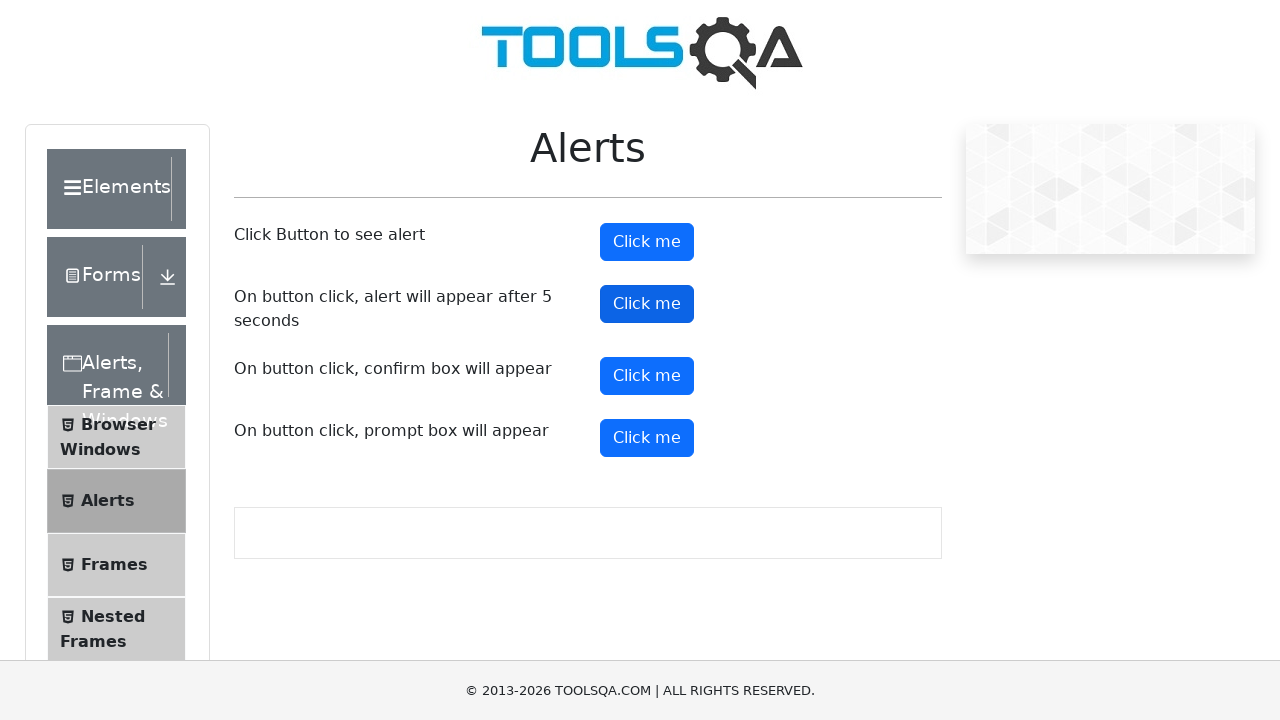

Waited 6 seconds for timed alert to appear and be handled
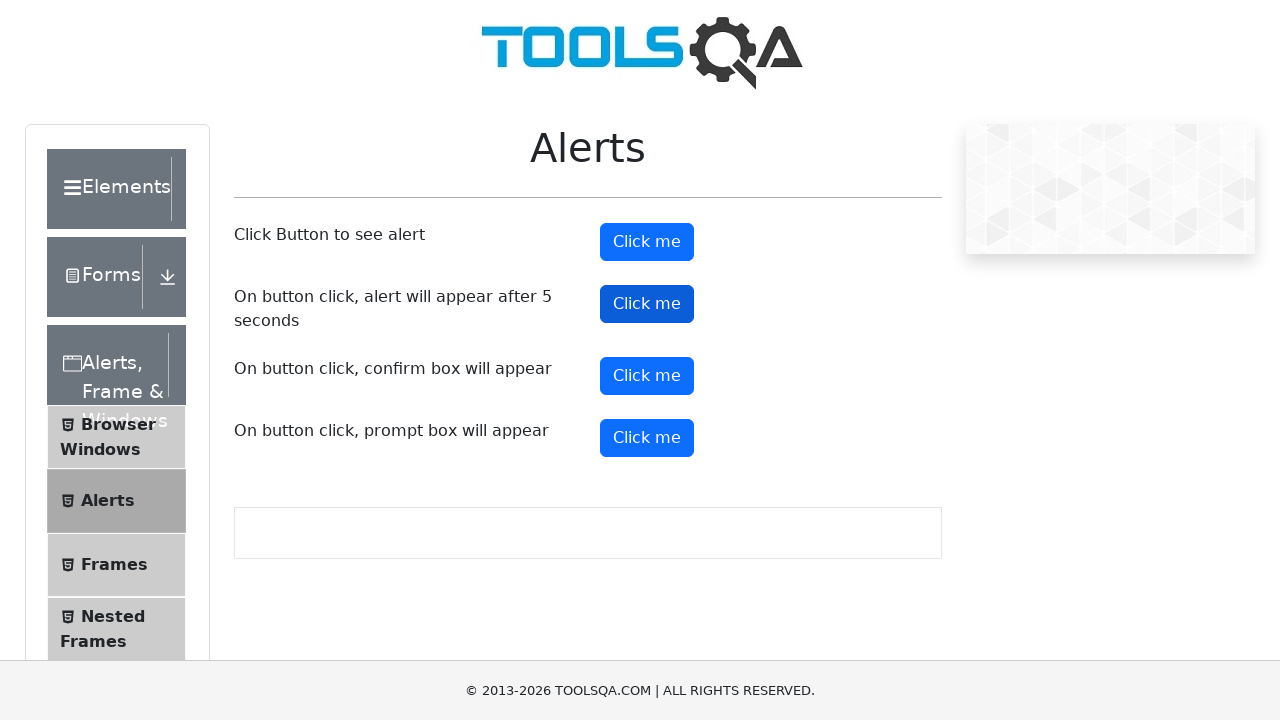

Verified alert message is correct: 'This alert appeared after 5 seconds'
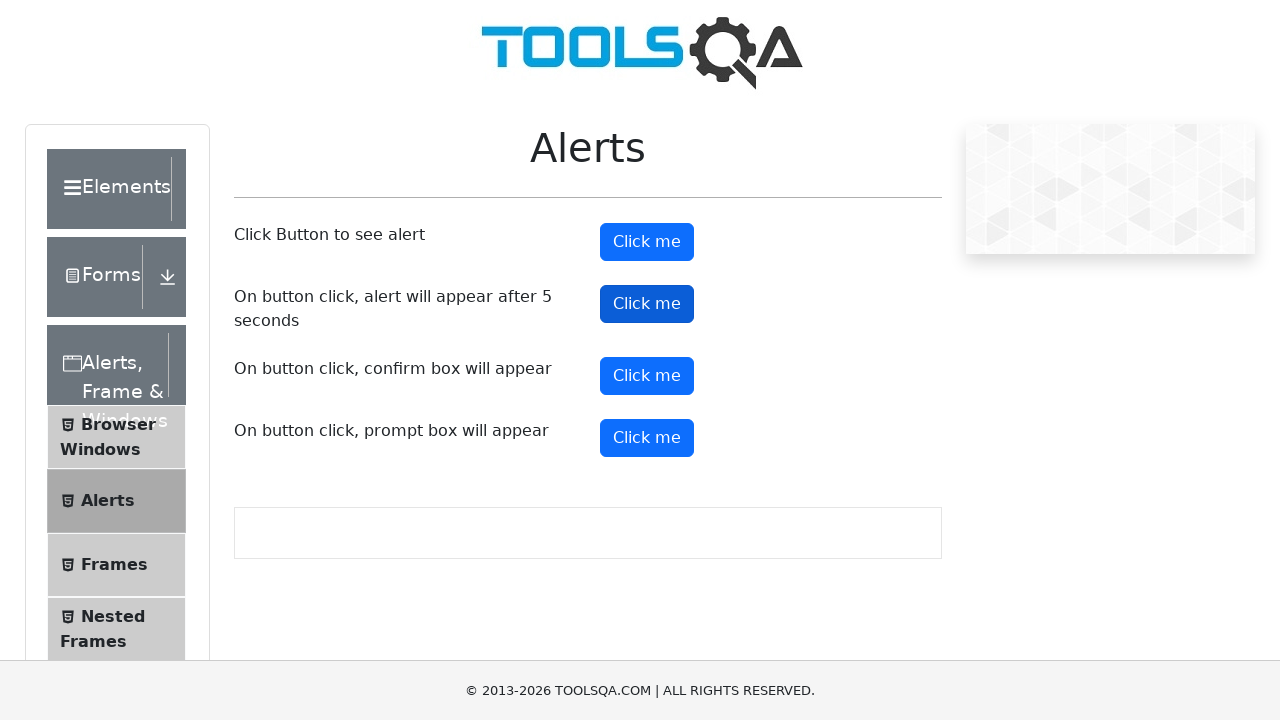

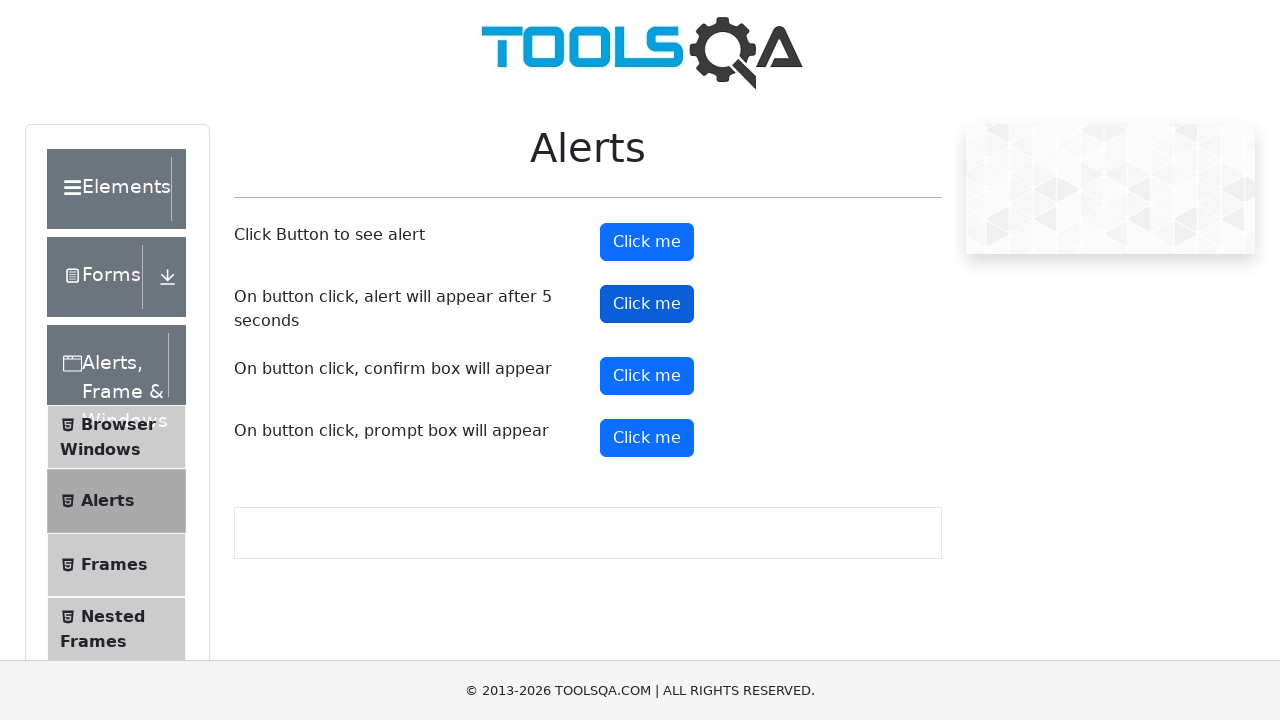